Tests drag and drop functionality on the jQuery UI droppable demo page by dragging an element to a target drop zone within an iframe

Starting URL: https://jqueryui.com/droppable/

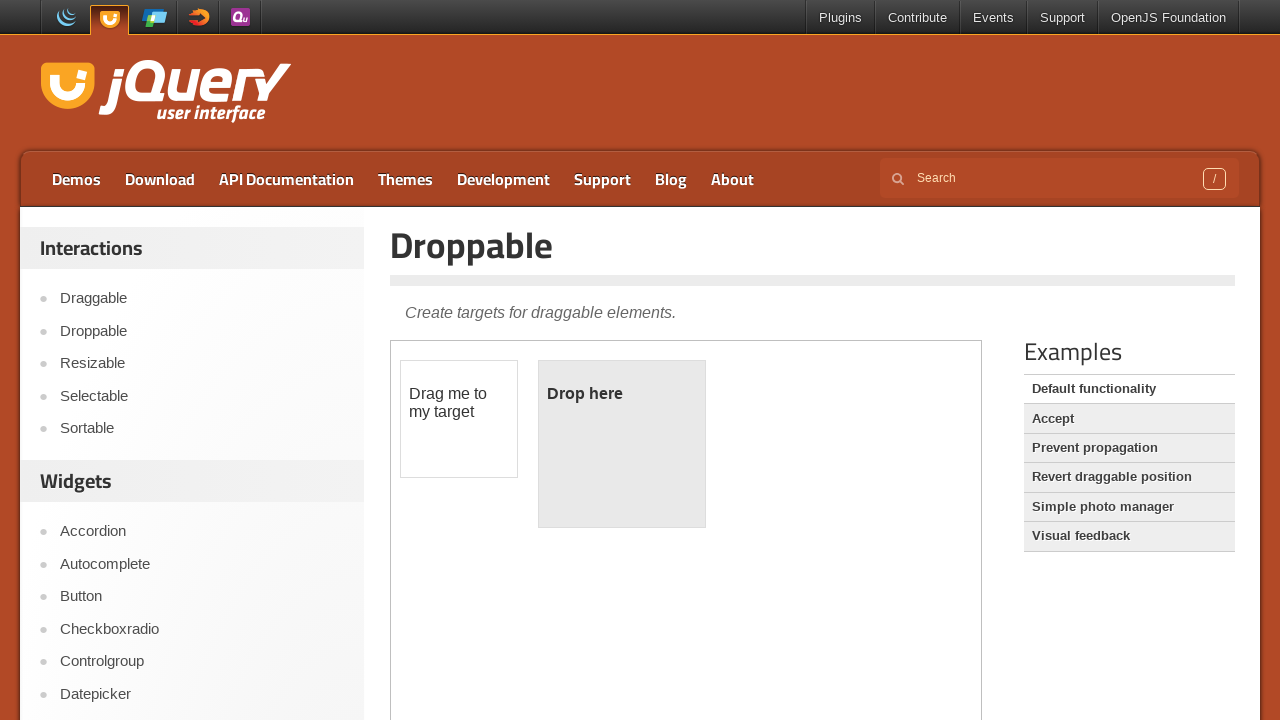

Located the demo iframe
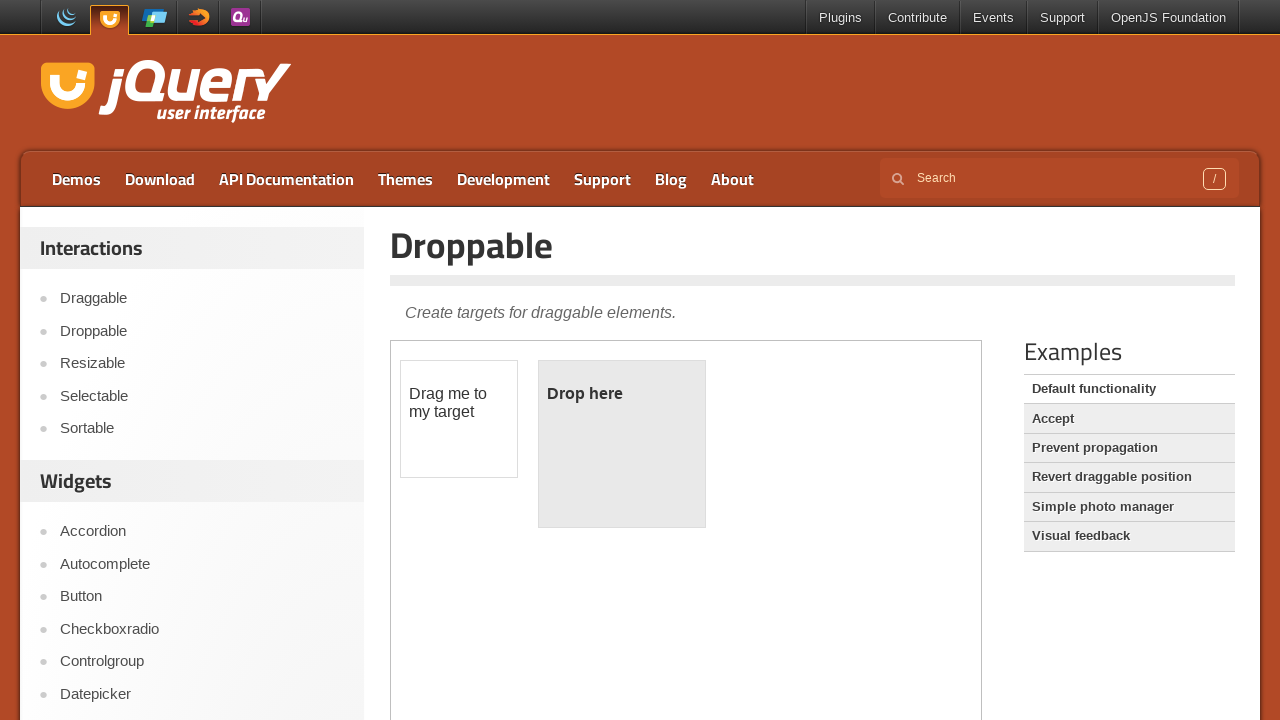

Located the draggable element
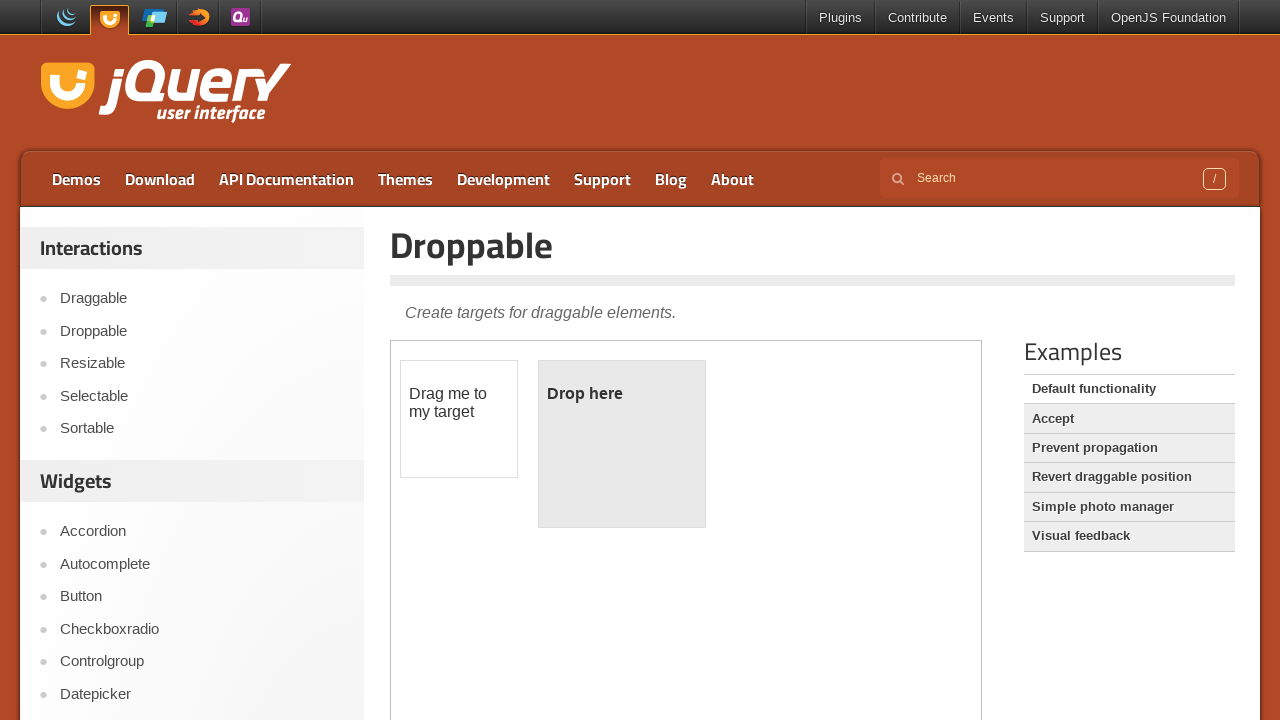

Located the droppable element
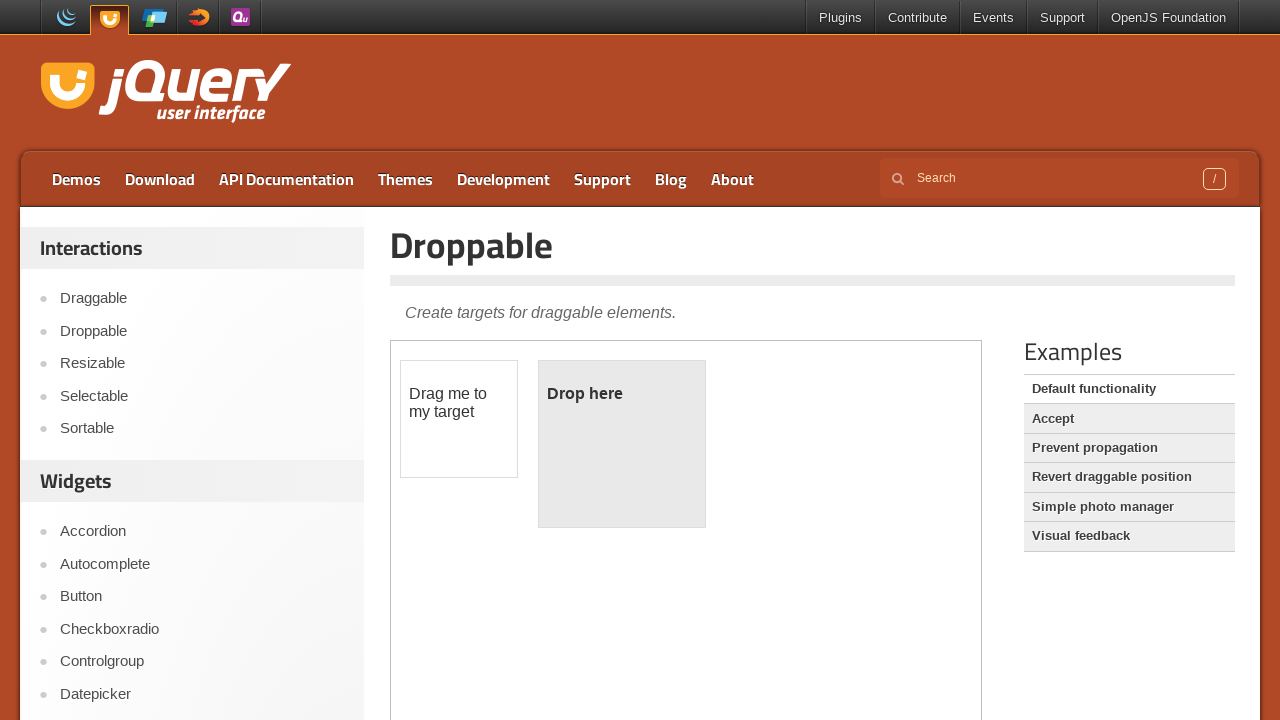

Dragged the draggable element to the droppable zone at (622, 444)
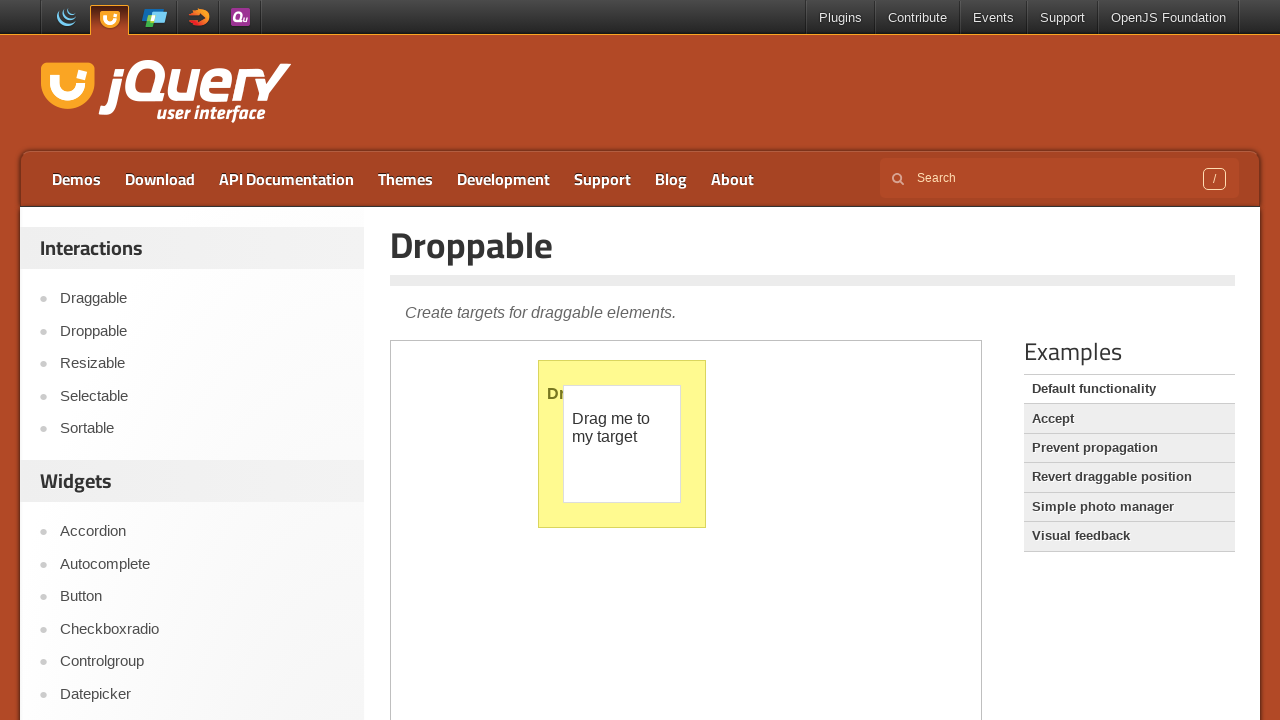

Verified drop was successful - droppable element is now highlighted
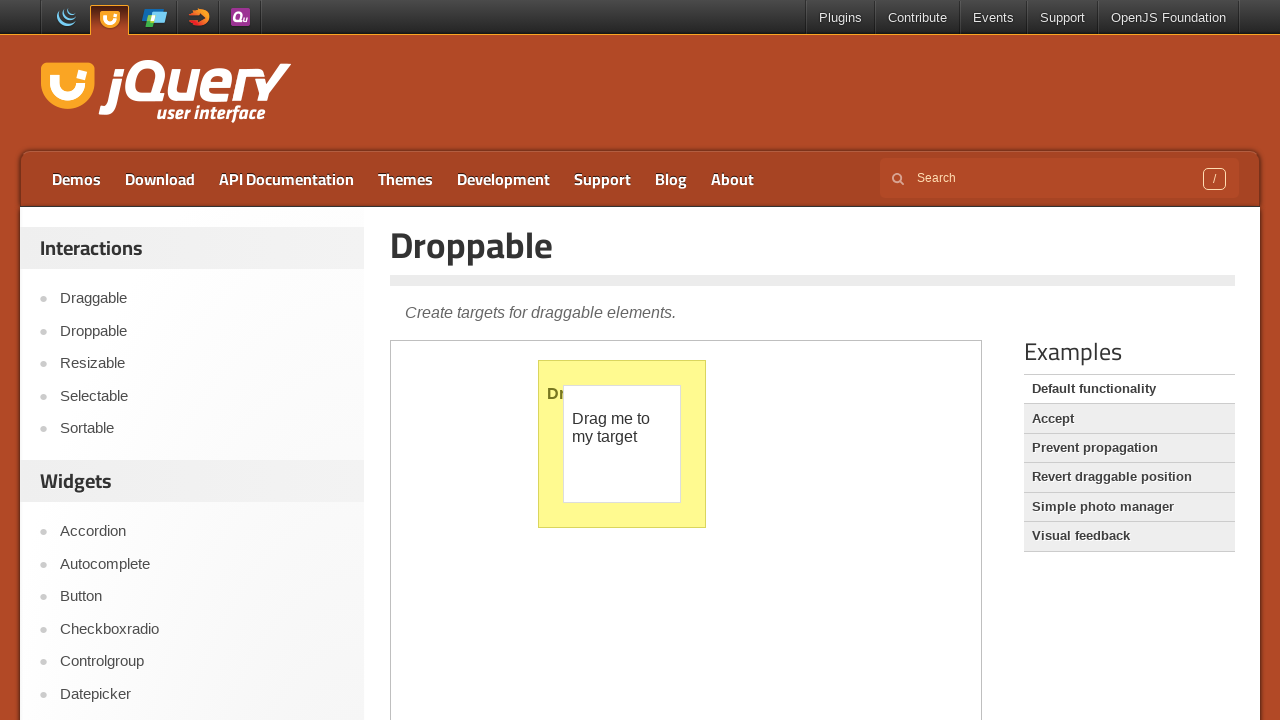

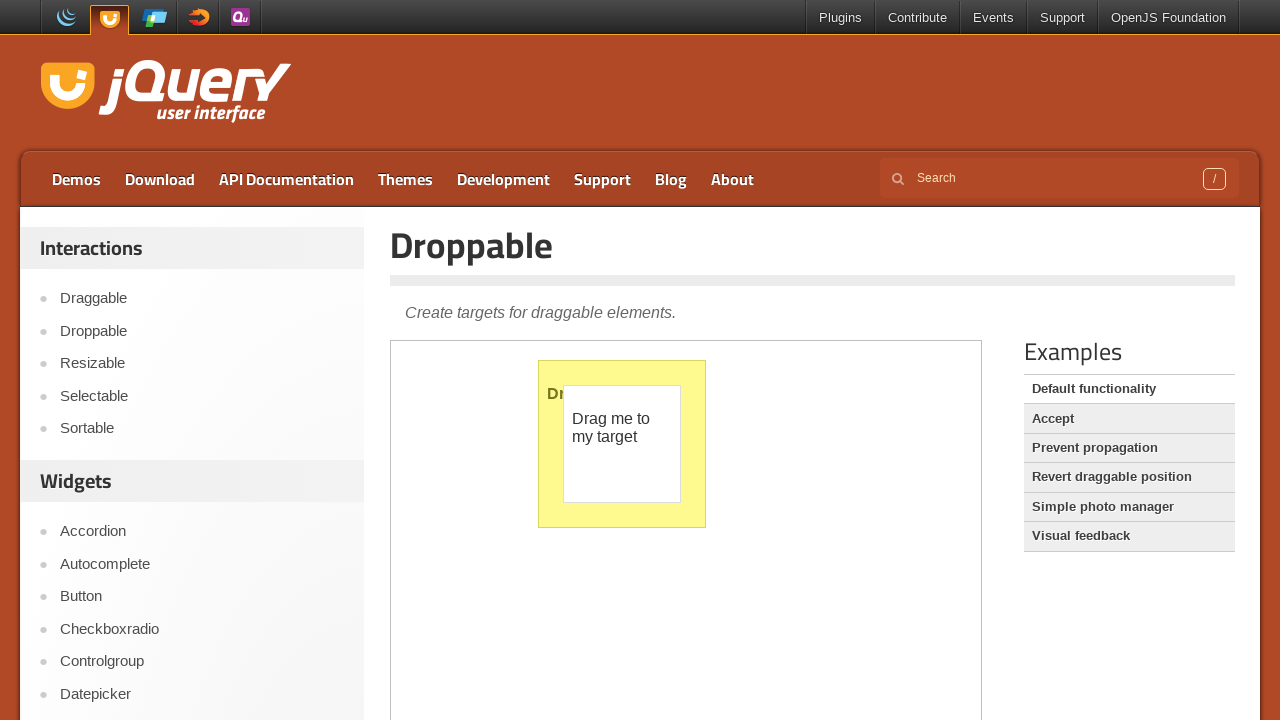